Tests the web table filter functionality by searching for "Rice" in the search field and verifying that all displayed results contain the search term

Starting URL: https://rahulshettyacademy.com/seleniumPractise/#/offers

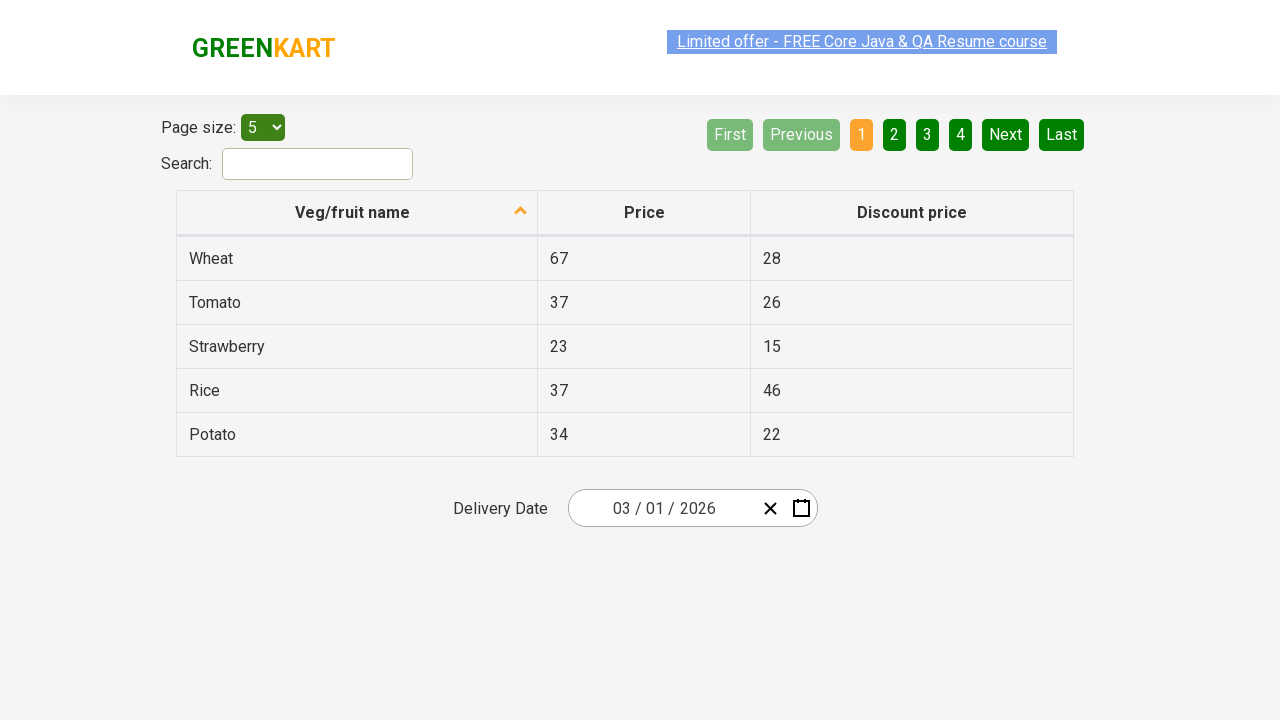

Filled search field with 'Rice' on #search-field
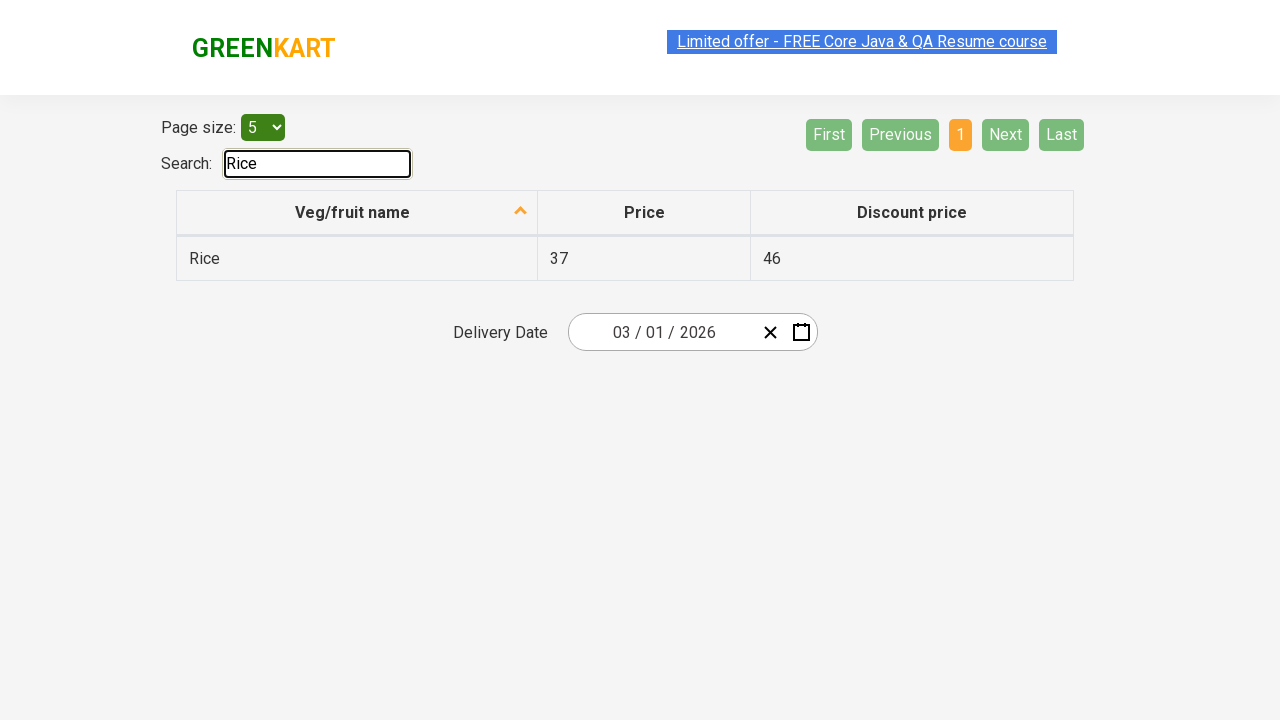

Waited for table to update with filtered results
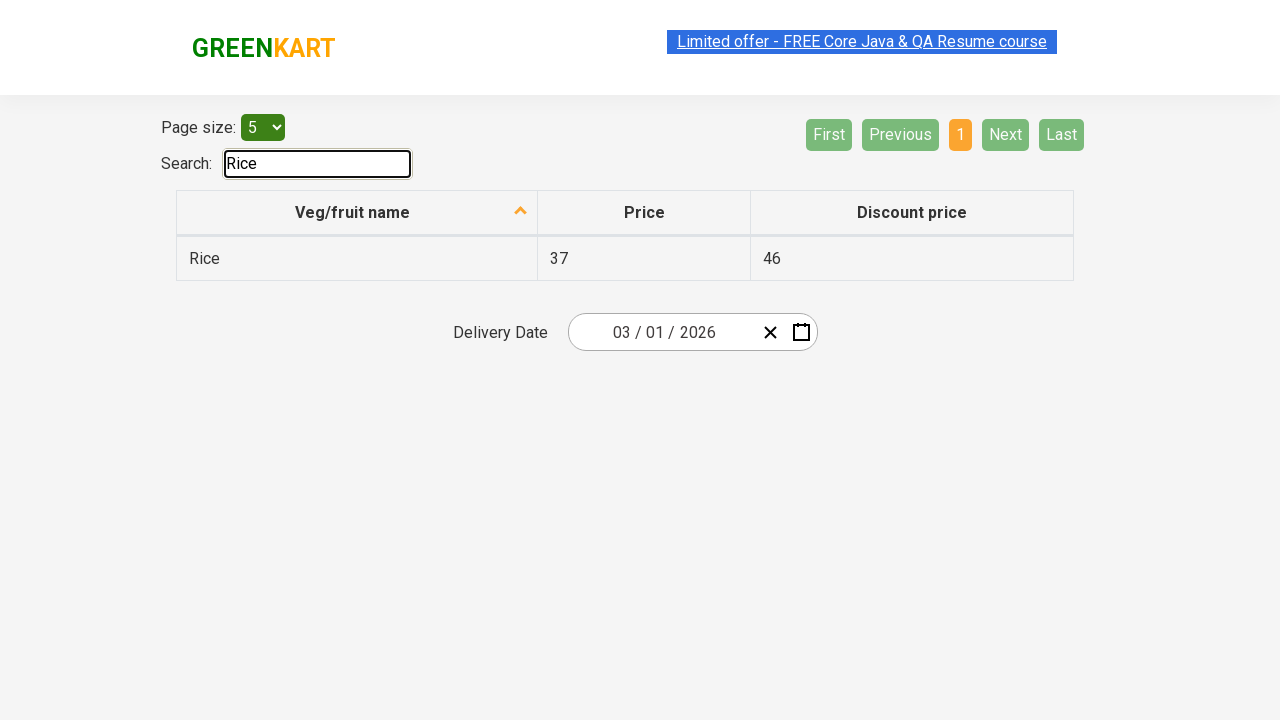

Located all filtered table cell results
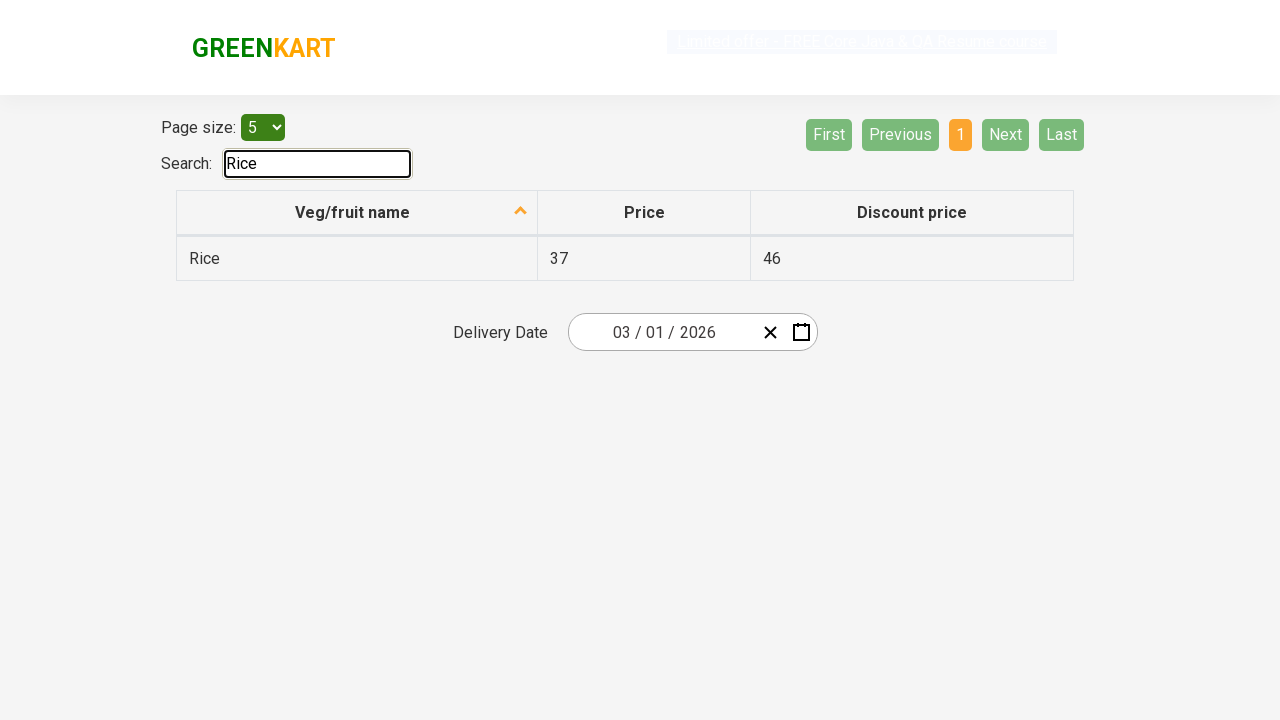

Verified table result contains 'Rice': Rice
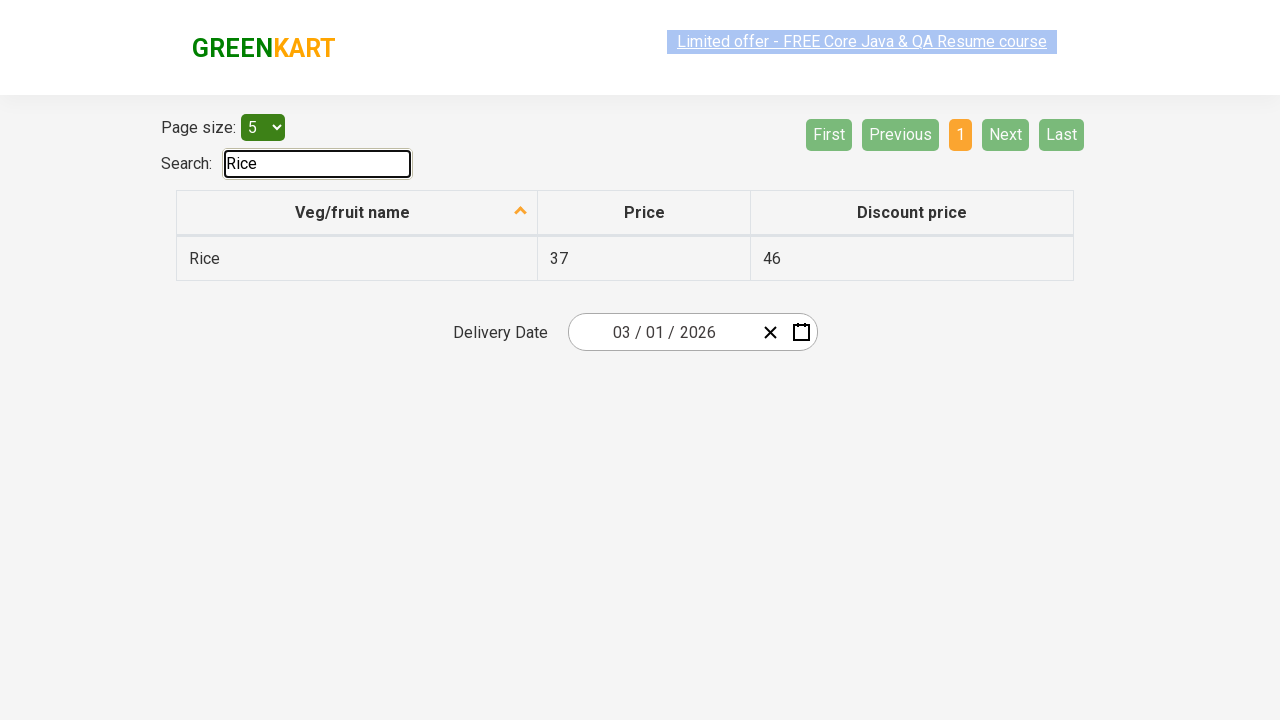

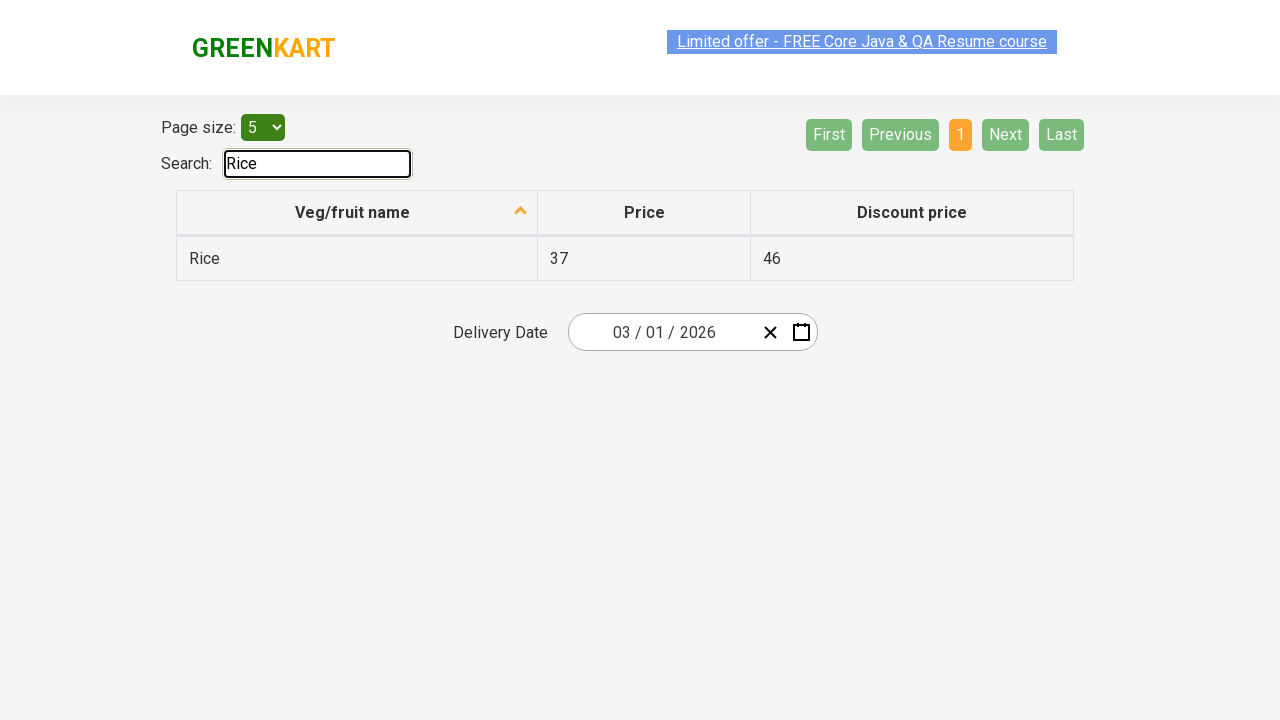